Tests opening a new tab by clicking the tab button, switches to the new tab to verify it opened, then closes it and returns to the original window

Starting URL: https://demo.automationtesting.in/Windows.html

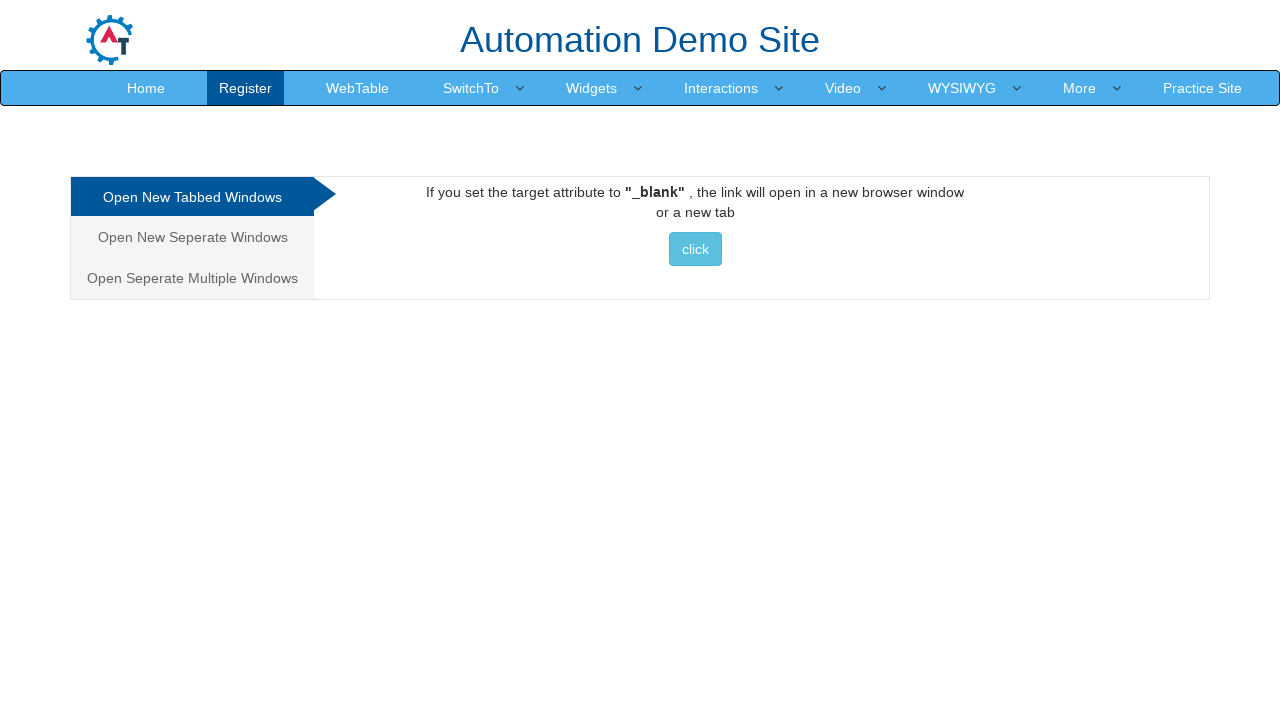

Tab button element is visible and ready
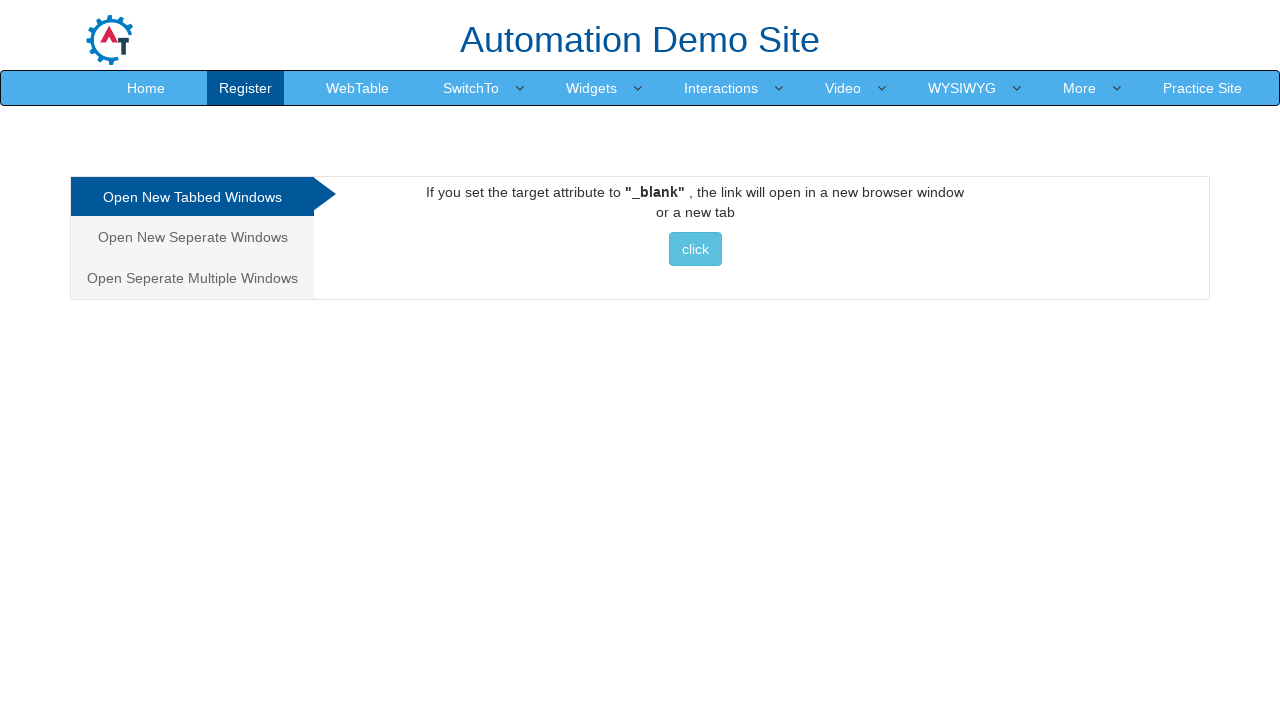

Clicked tab button to open new tab at (695, 249) on xpath=//*[@id="Tabbed"]/a/button
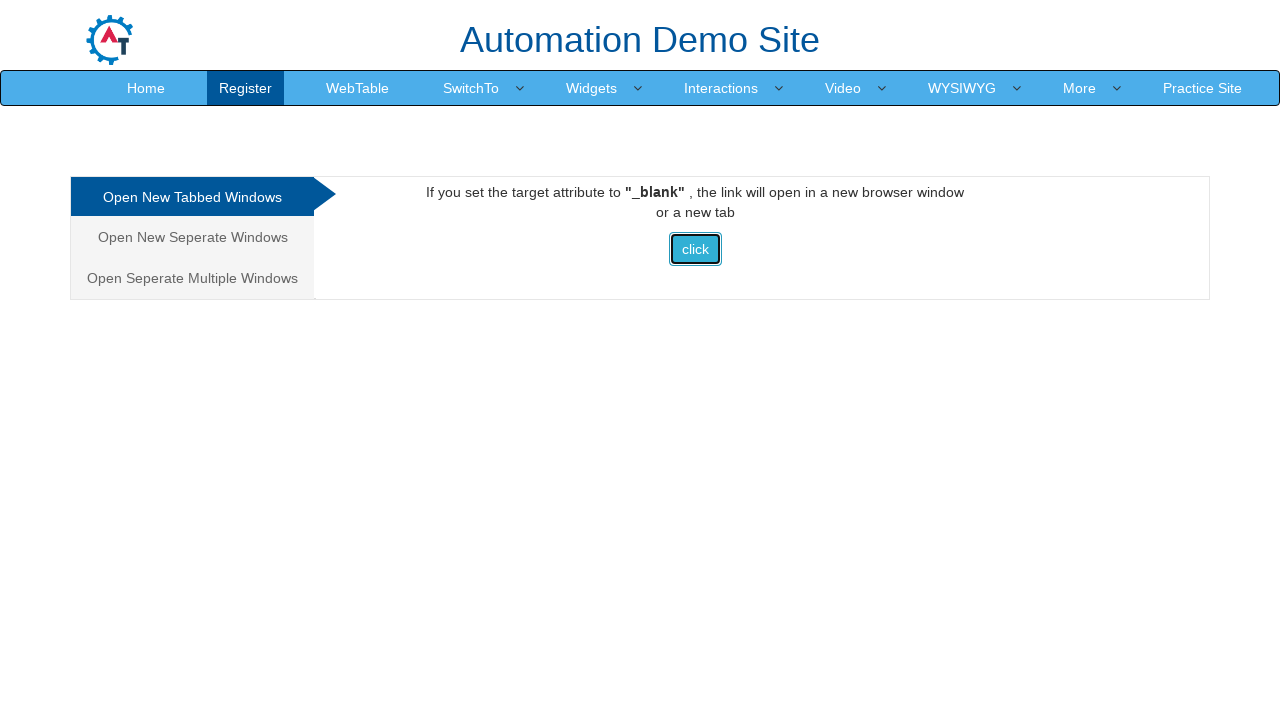

New tab opened and captured
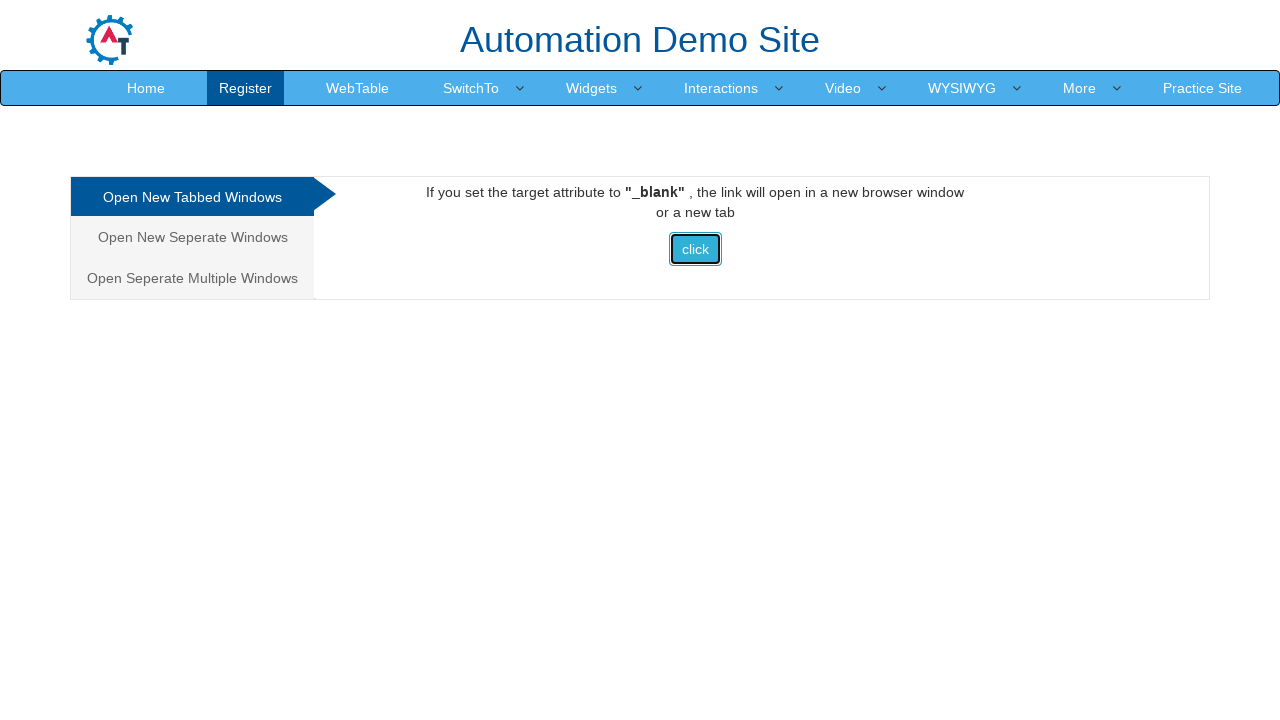

New tab fully loaded
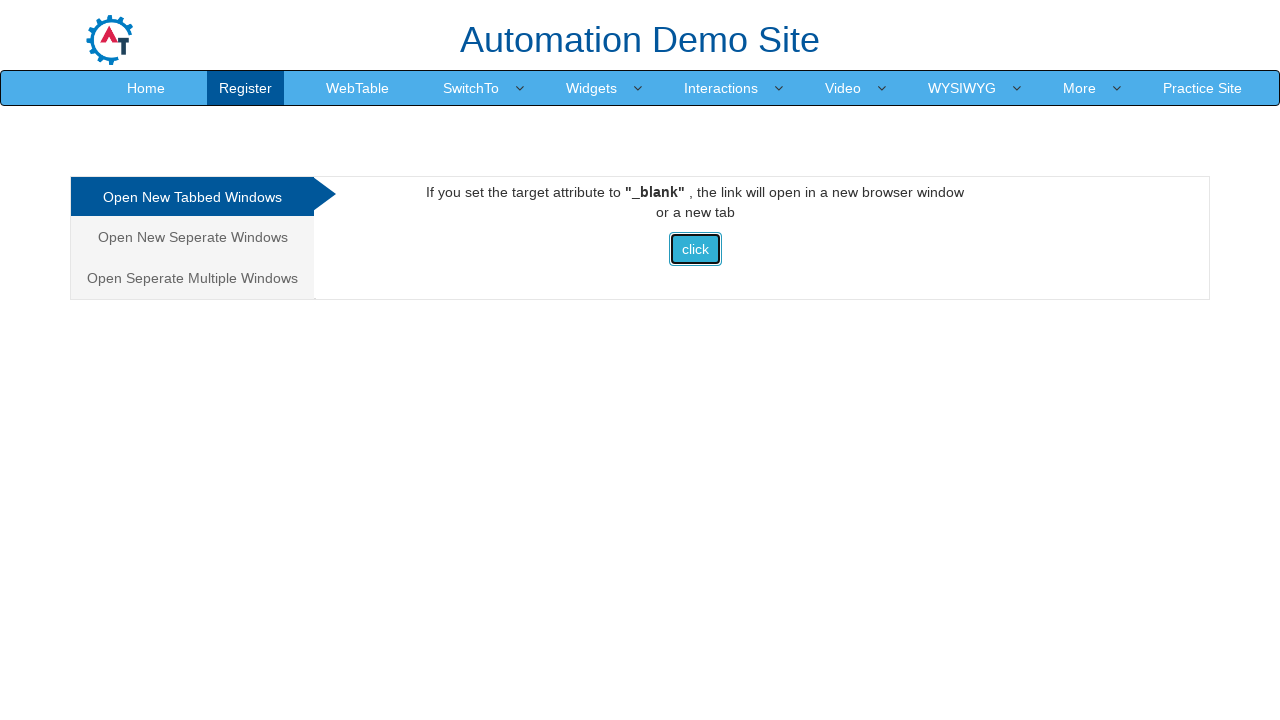

Closed new tab and returned to original window
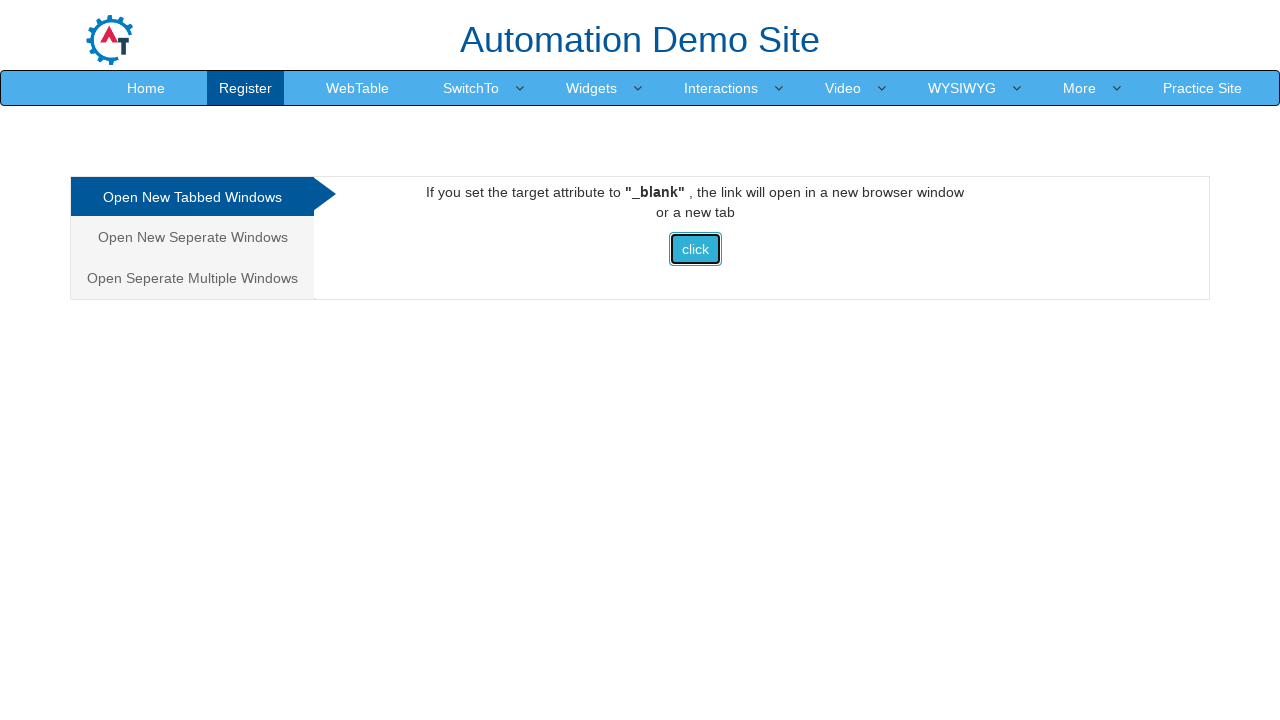

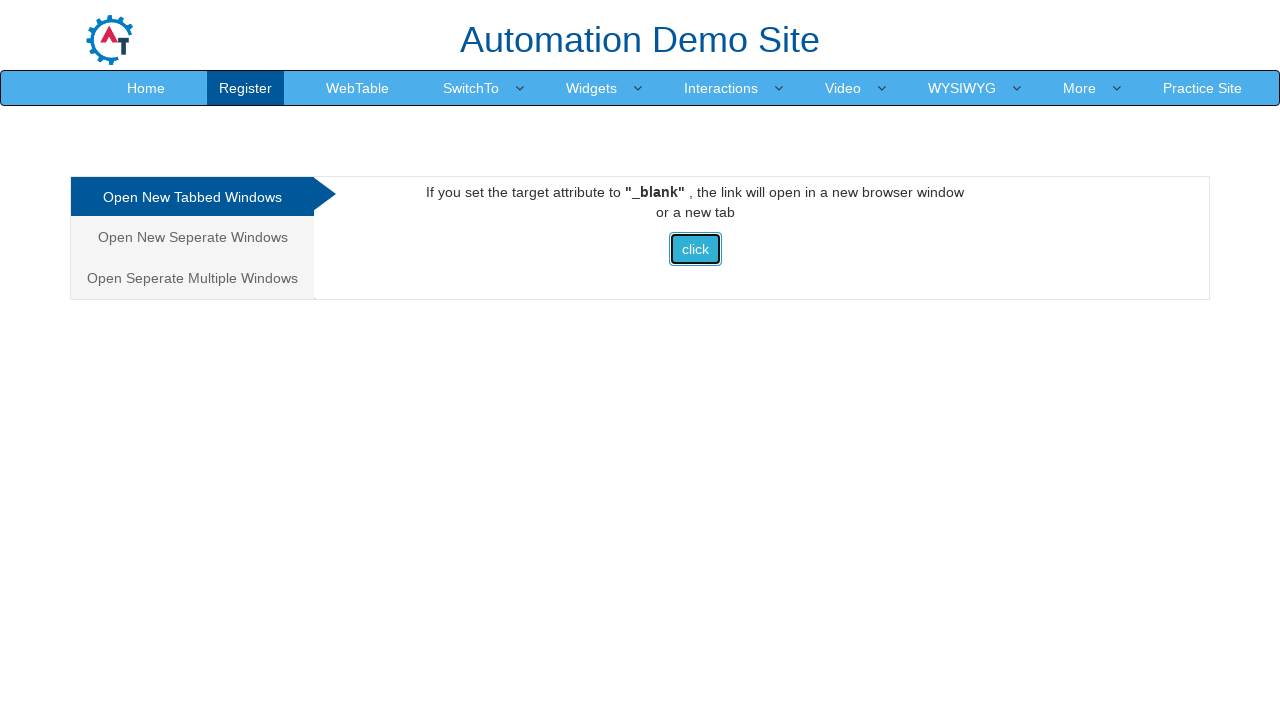